Tests jQuery UI slider functionality by switching to an iframe and dragging the slider handle horizontally

Starting URL: https://jqueryui.com/slider/

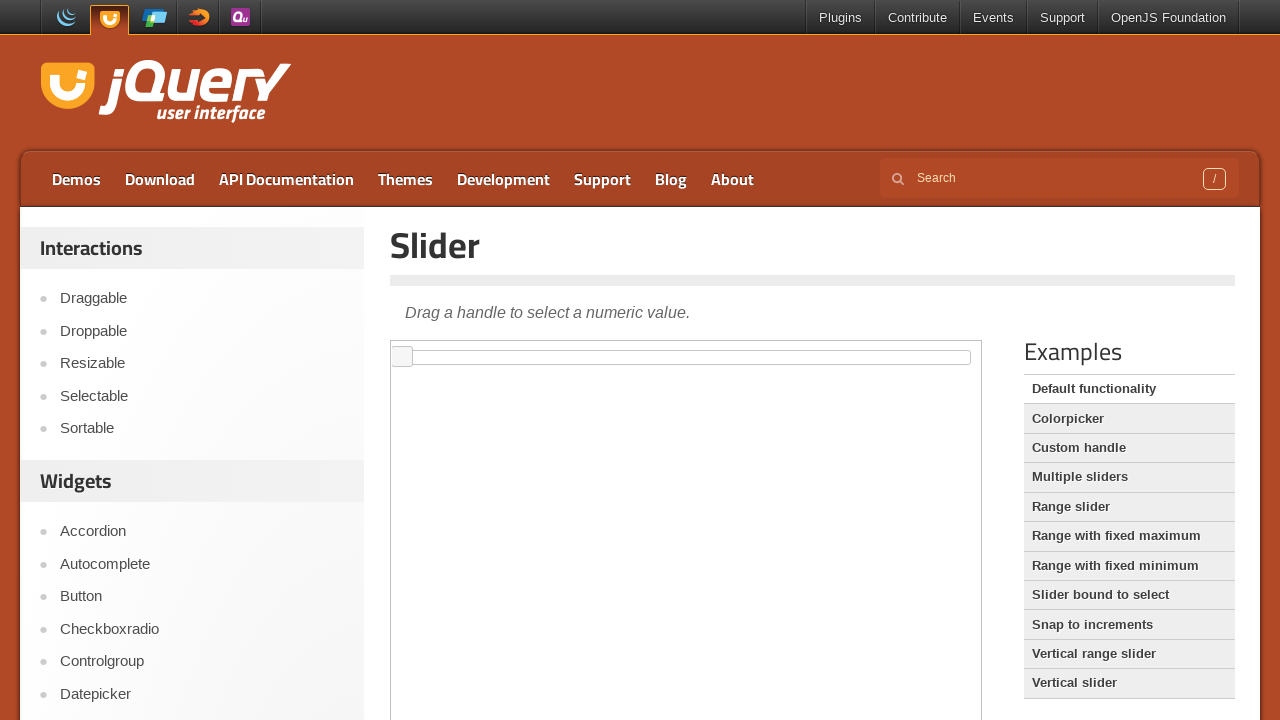

Located the demo iframe containing jQuery UI slider
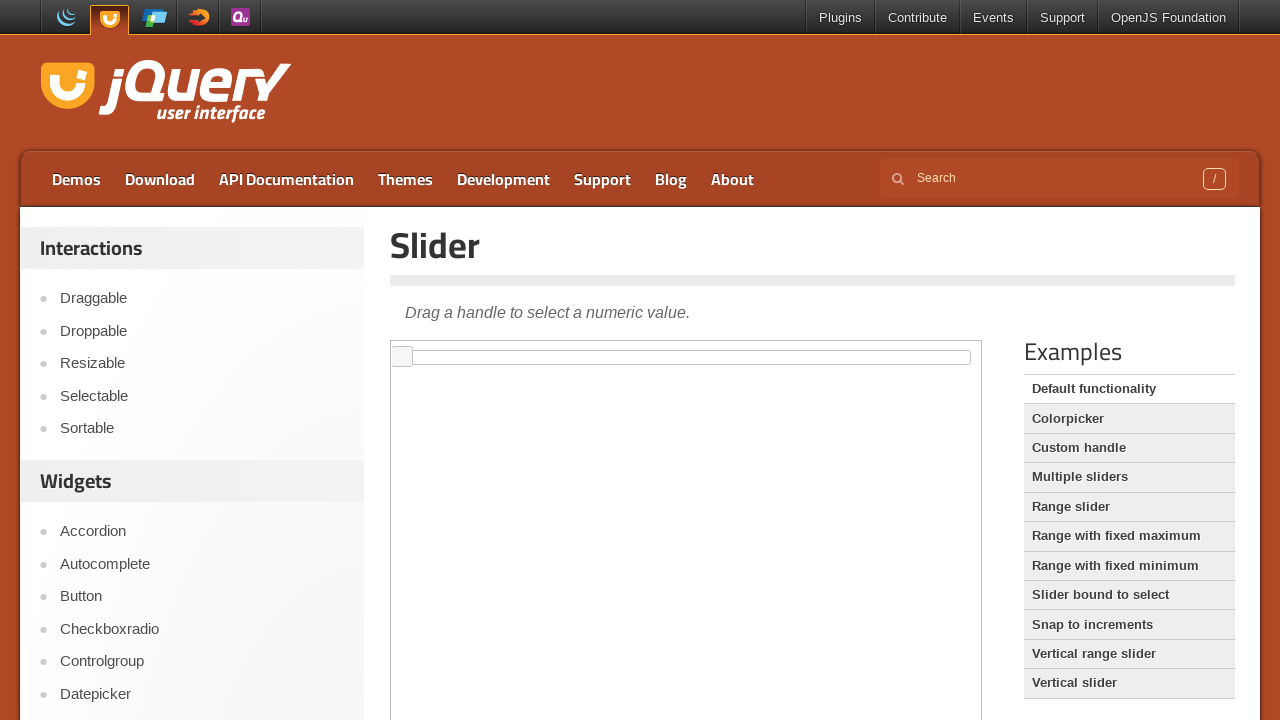

Located the slider handle element
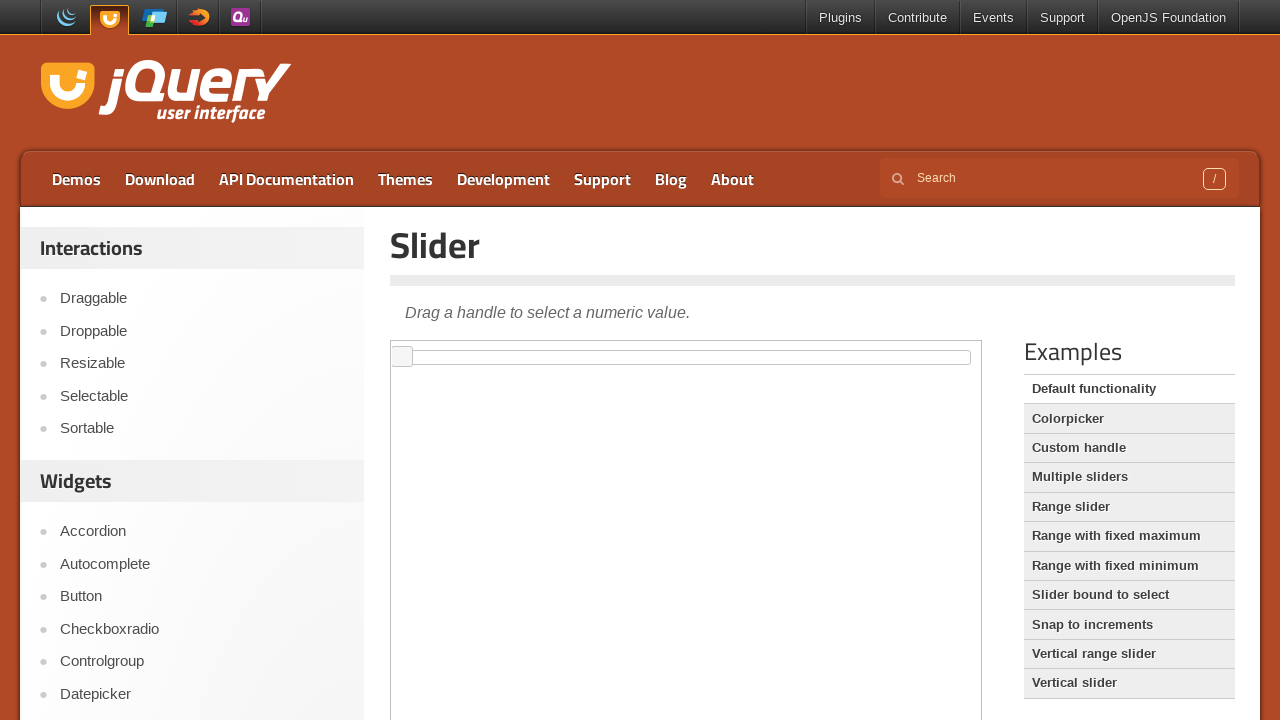

Dragged slider handle 200 pixels to the right at (593, 347)
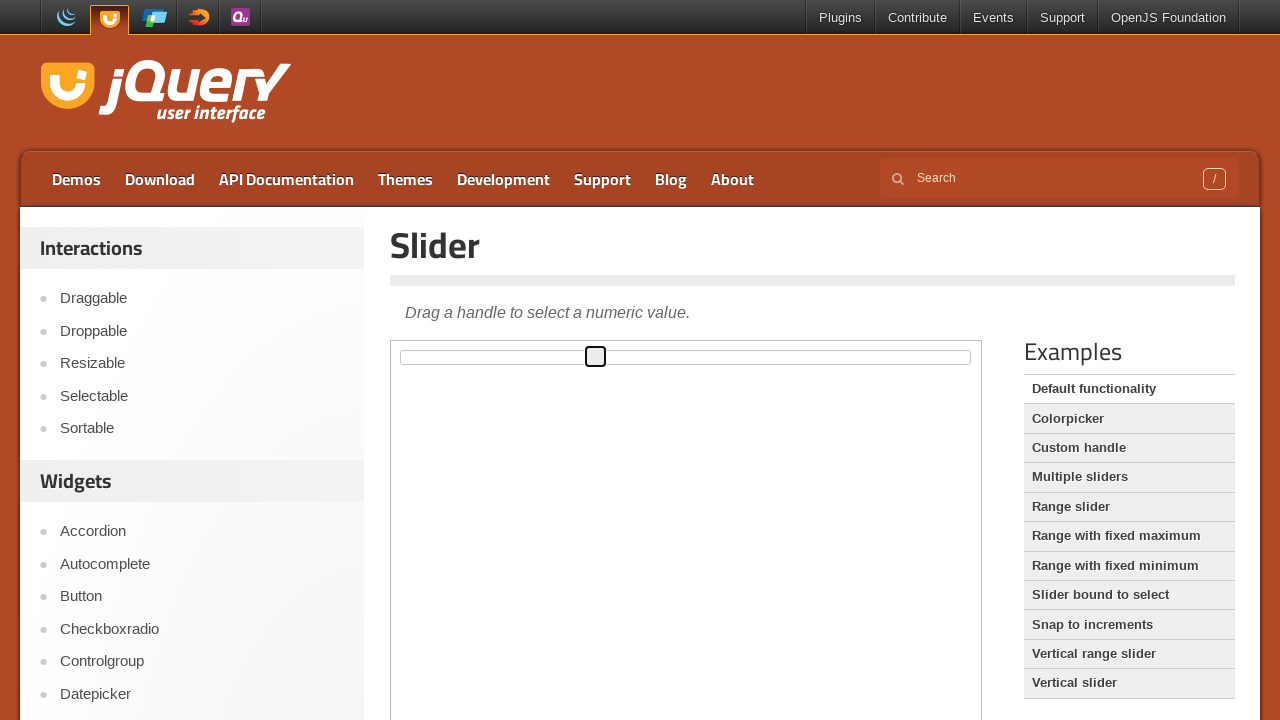

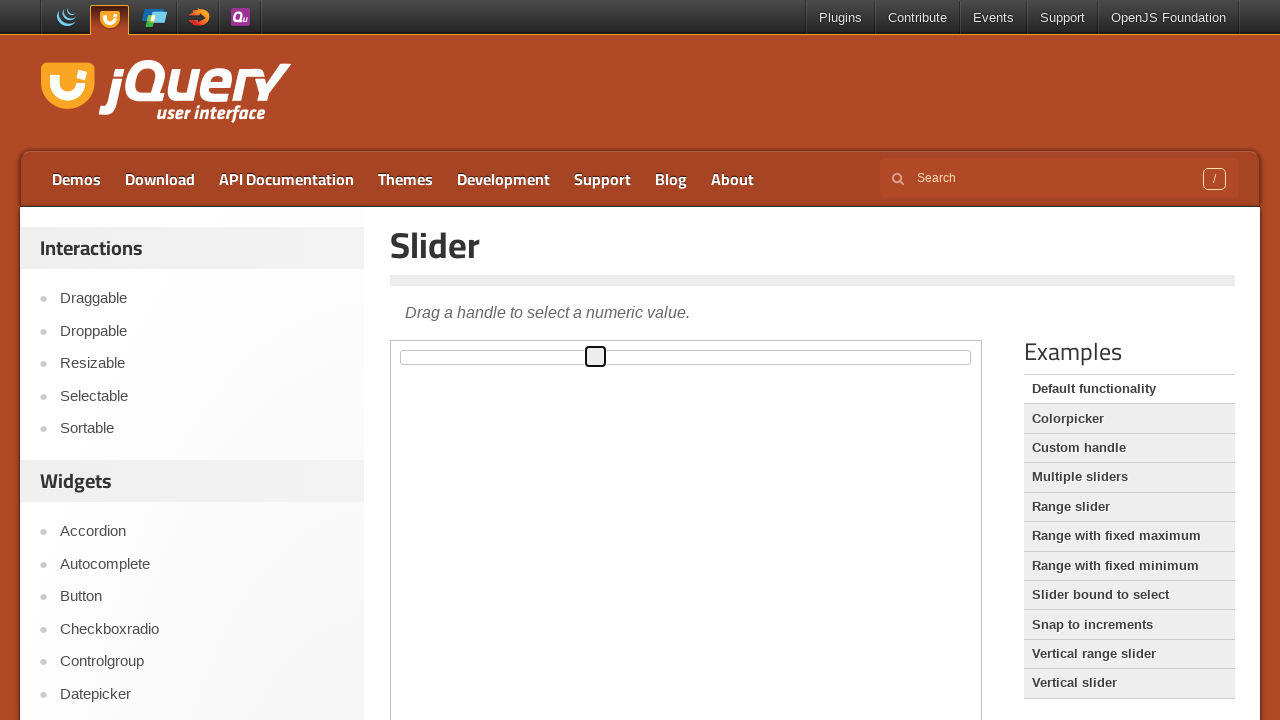